Tests that the todo counter displays the current number of items as todos are added

Starting URL: https://demo.playwright.dev/todomvc

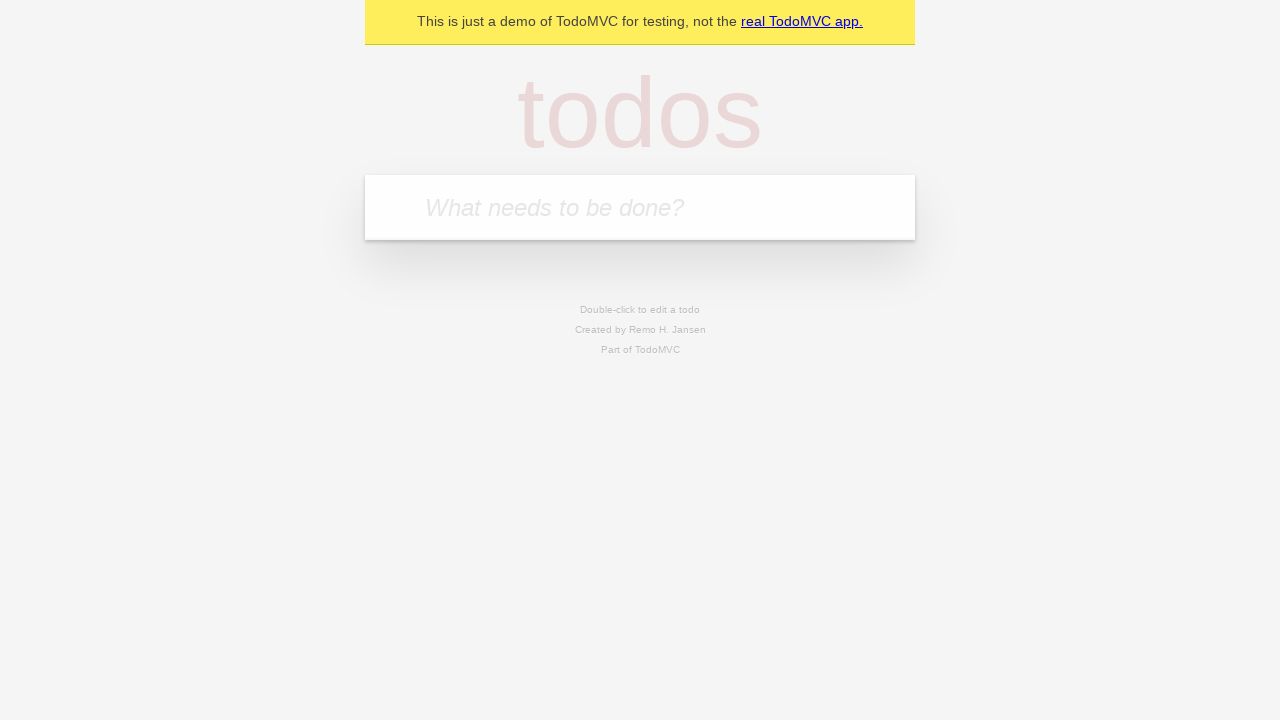

Located the todo input field by placeholder text
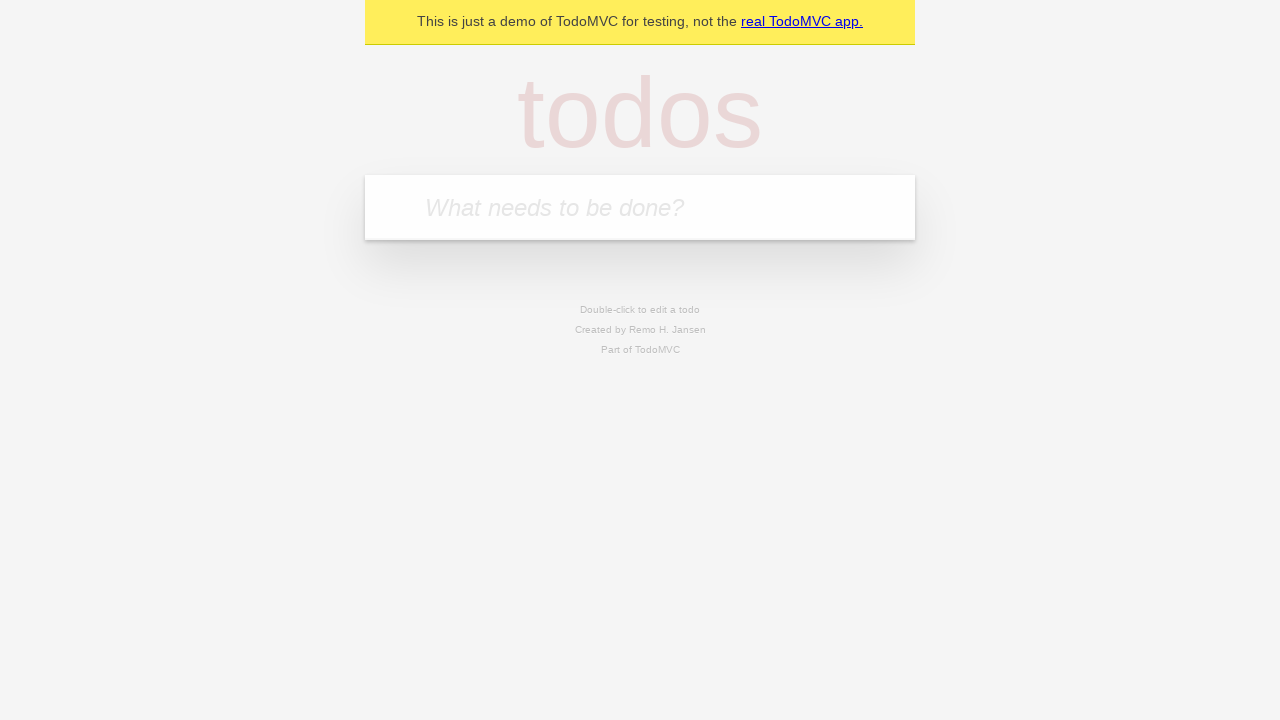

Filled first todo item with 'buy some cheese' on internal:attr=[placeholder="What needs to be done?"i]
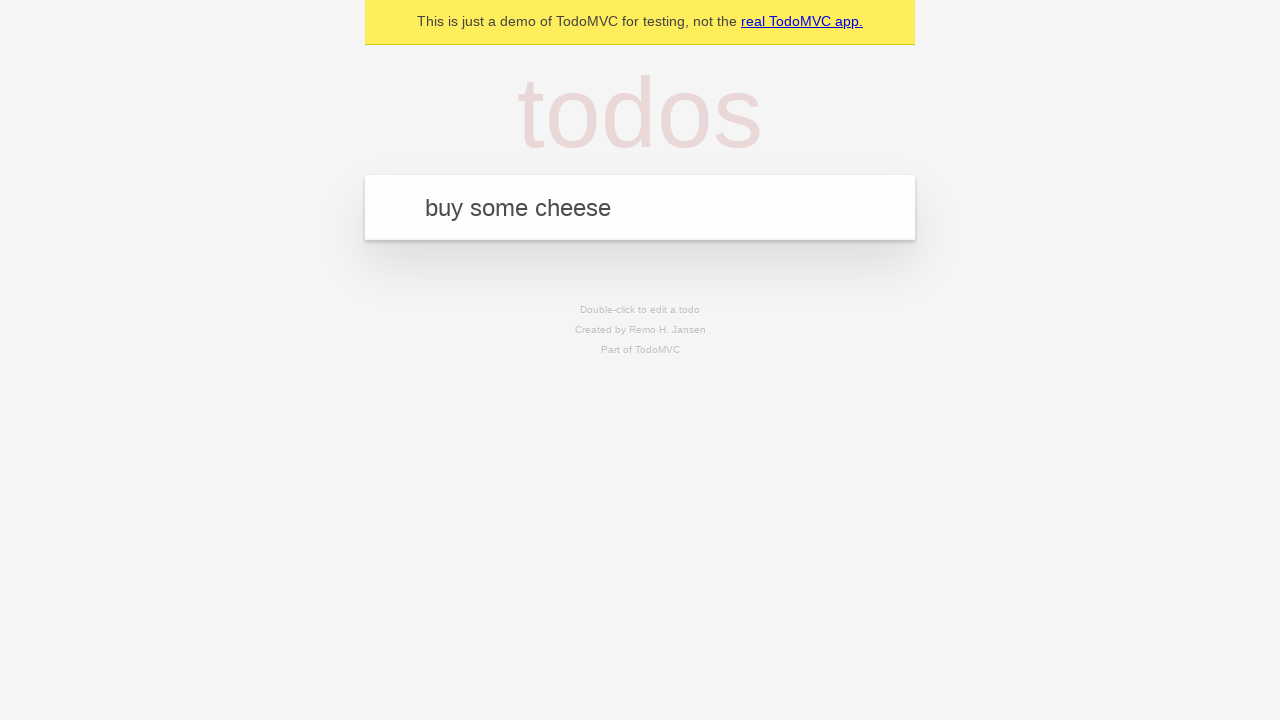

Pressed Enter to add first todo item on internal:attr=[placeholder="What needs to be done?"i]
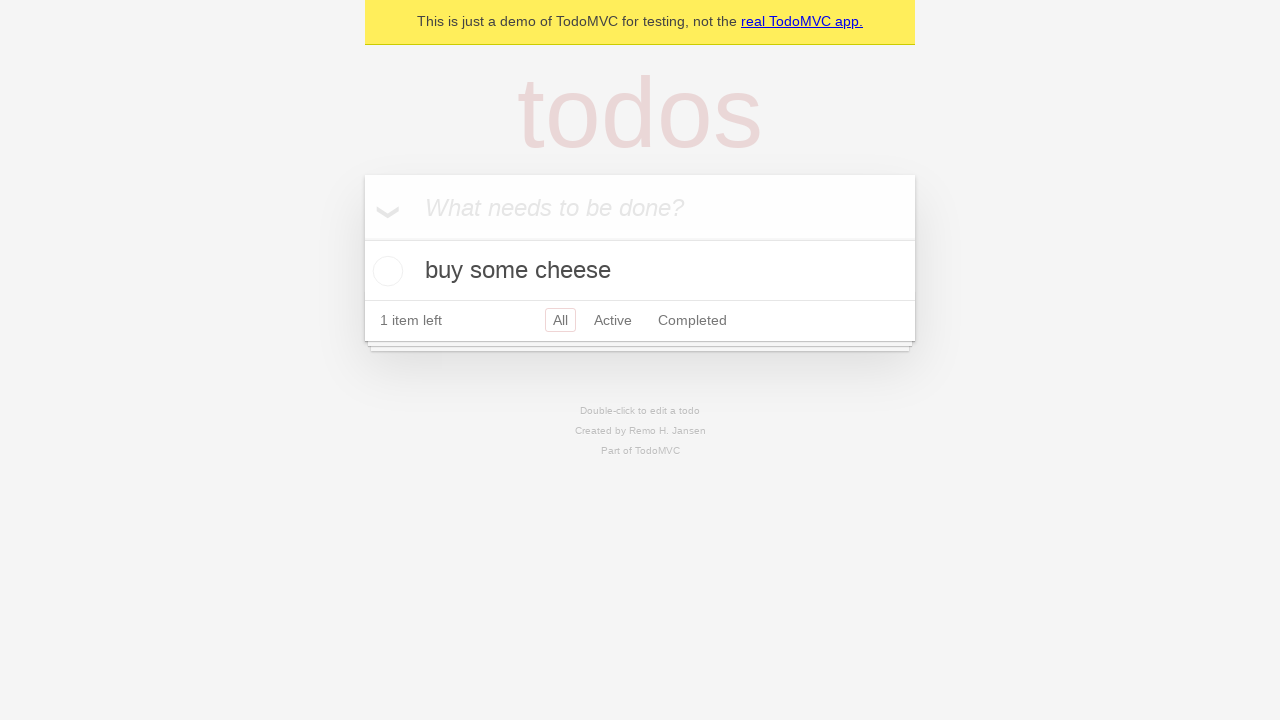

Waited for todo counter element to be visible
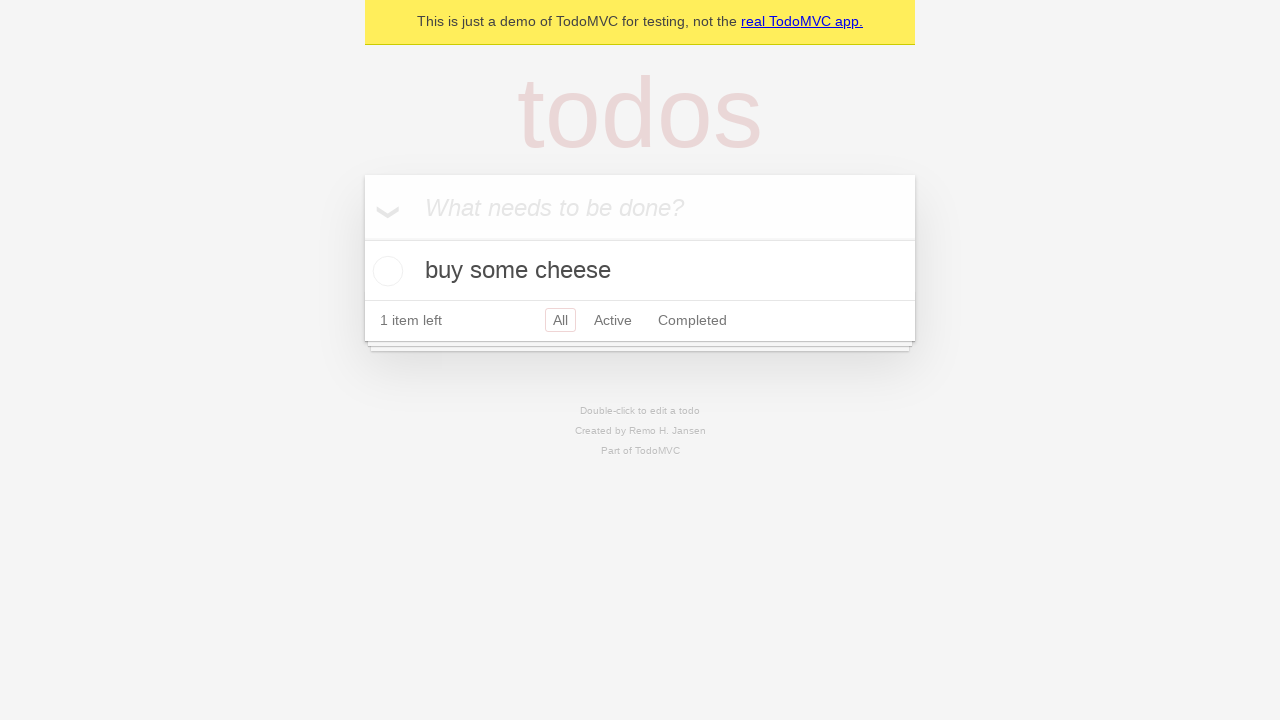

Filled second todo item with 'feed the cat' on internal:attr=[placeholder="What needs to be done?"i]
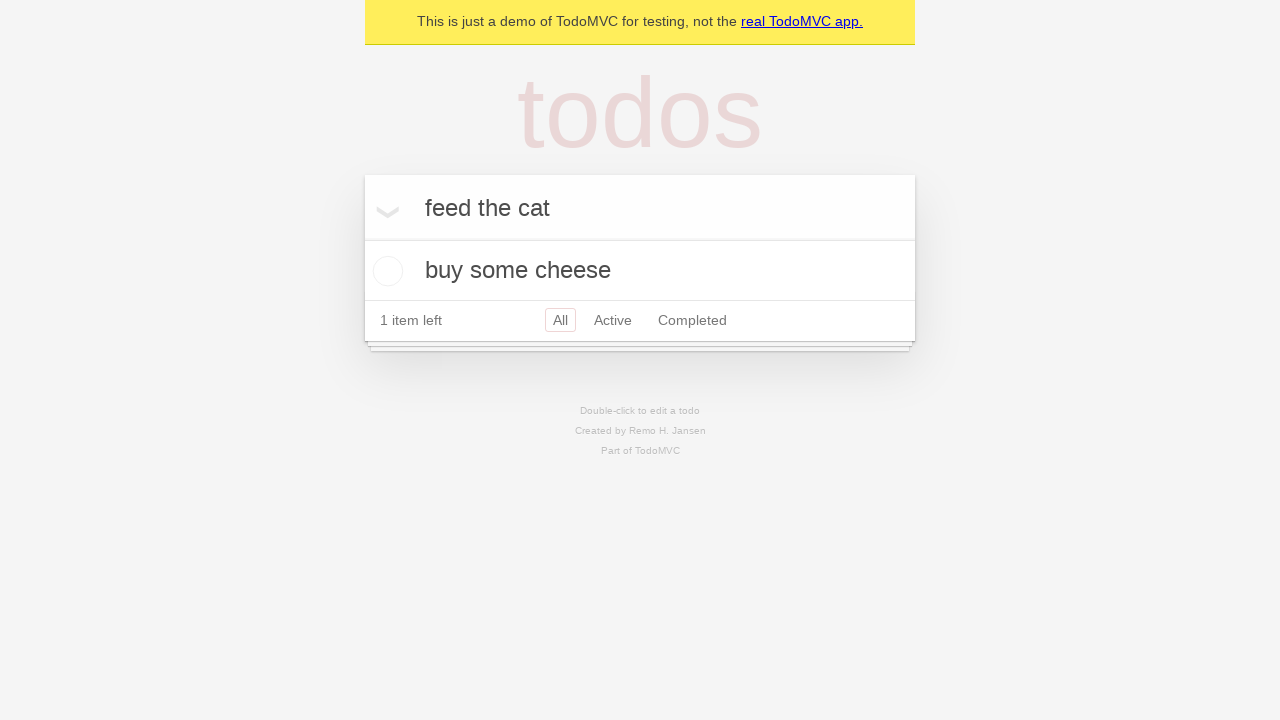

Pressed Enter to add second todo item on internal:attr=[placeholder="What needs to be done?"i]
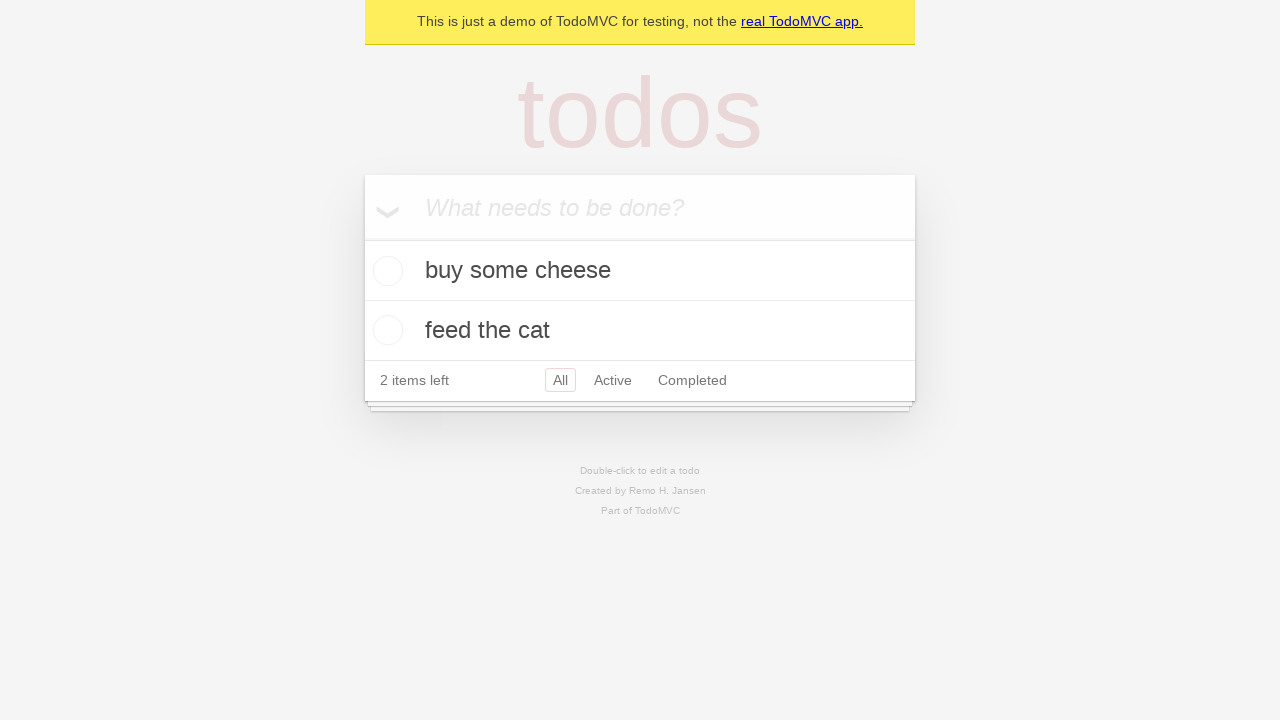

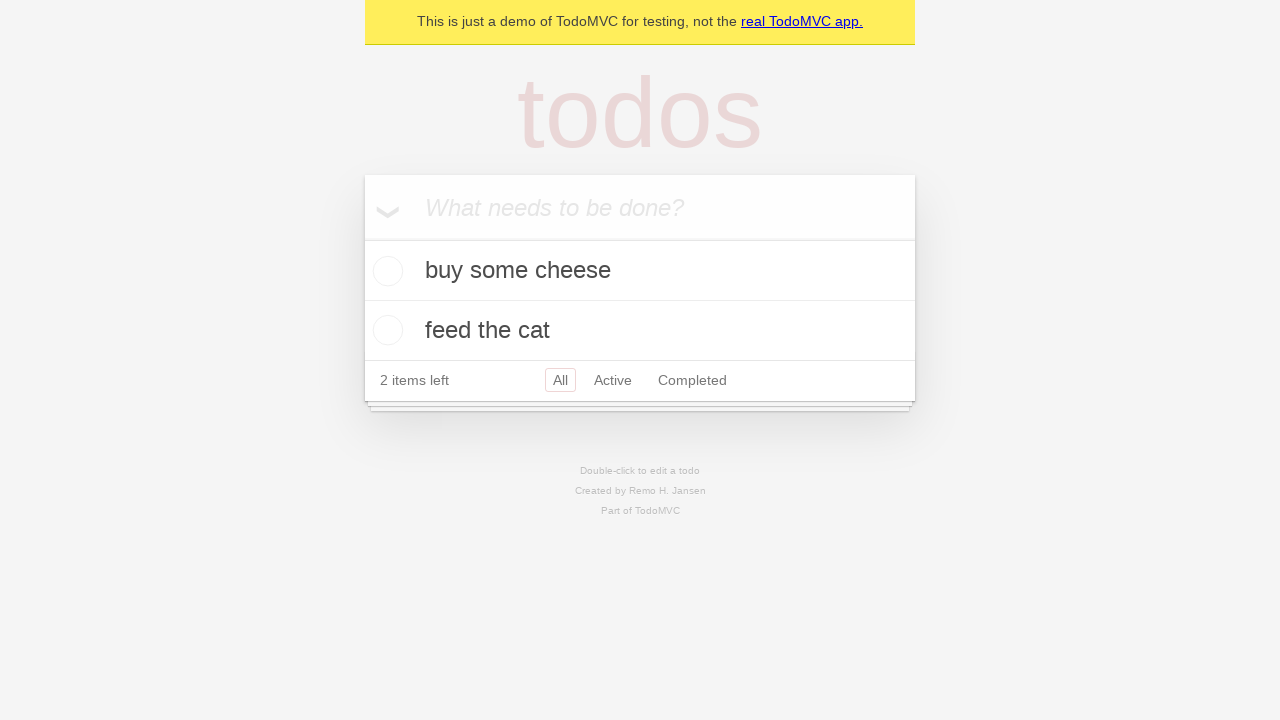